Tests shadow DOM interaction by filling form fields within shadow root elements using direct access and keyboard navigation

Starting URL: https://letcode.in/shadow

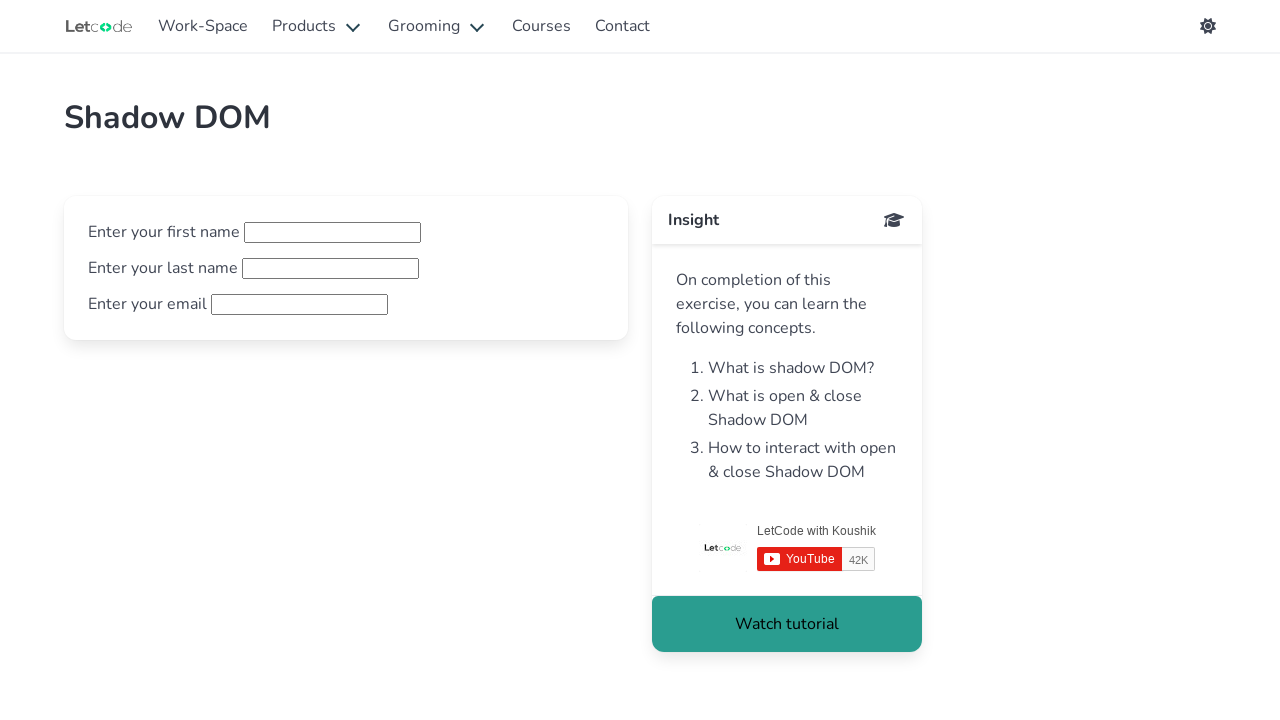

Located shadow host element #open-shadow
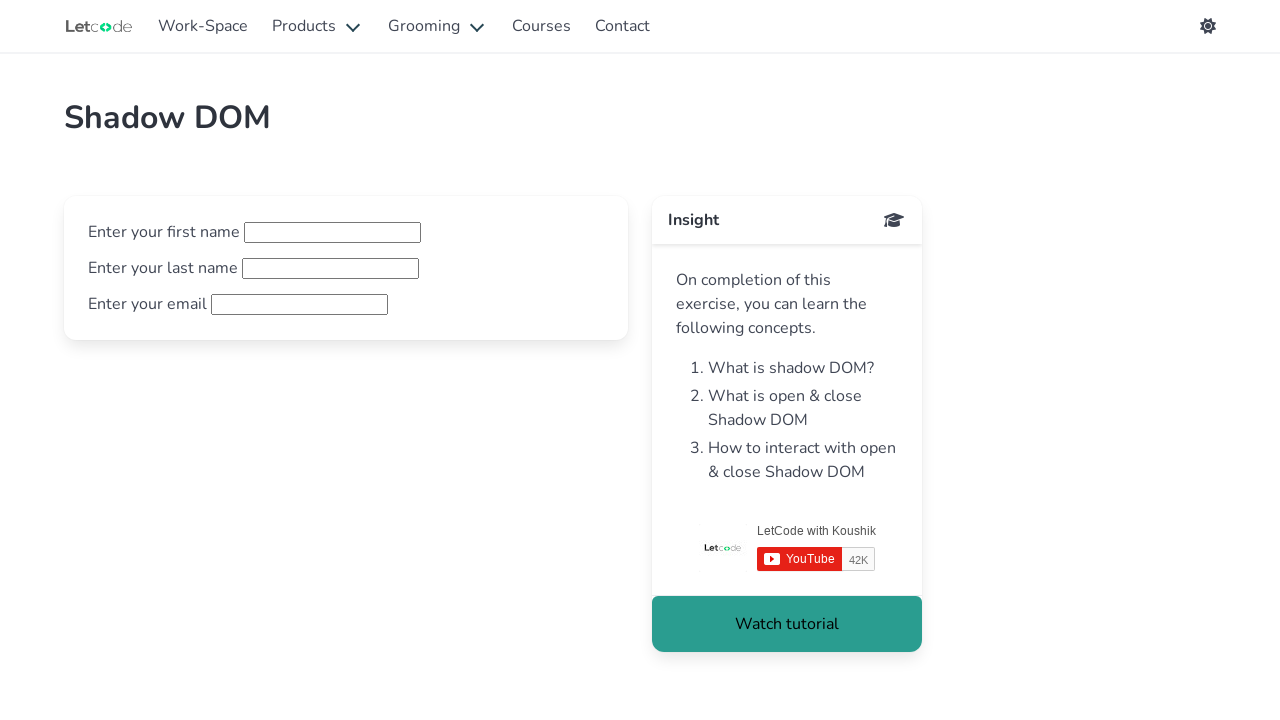

Filled first name field with 'ABC' in shadow DOM on #open-shadow #fname
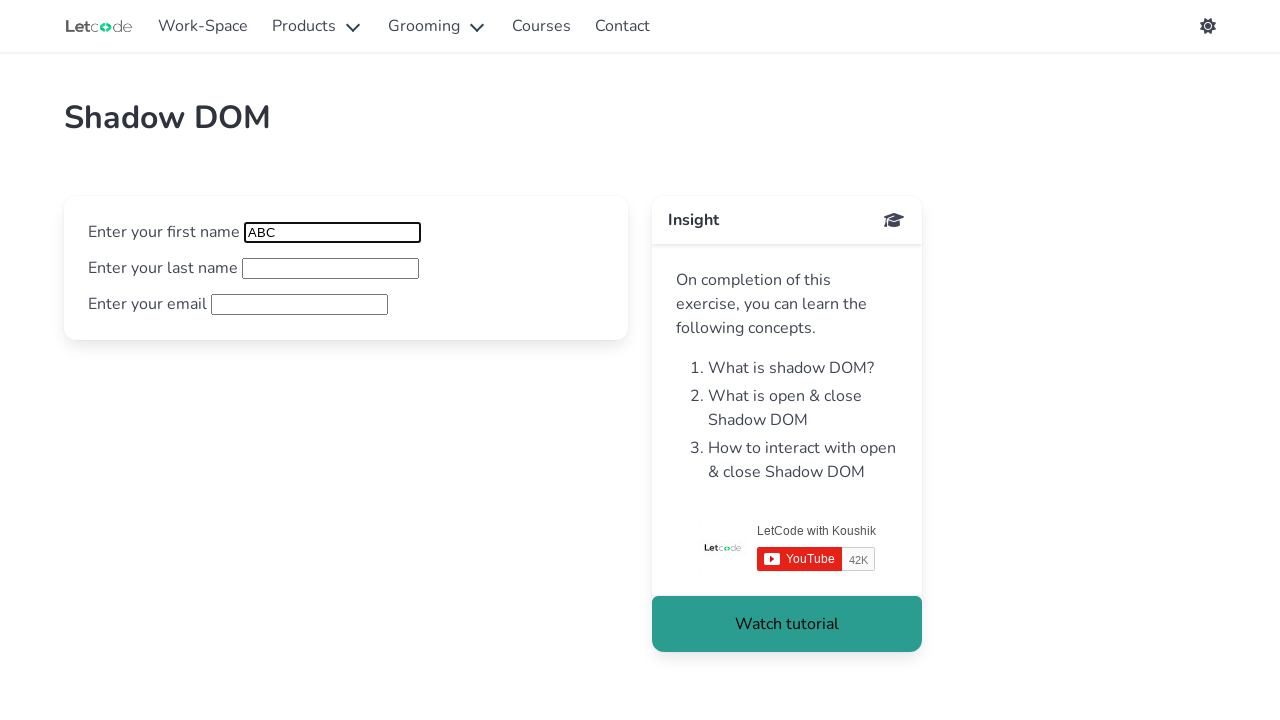

Pressed Tab to navigate to next field
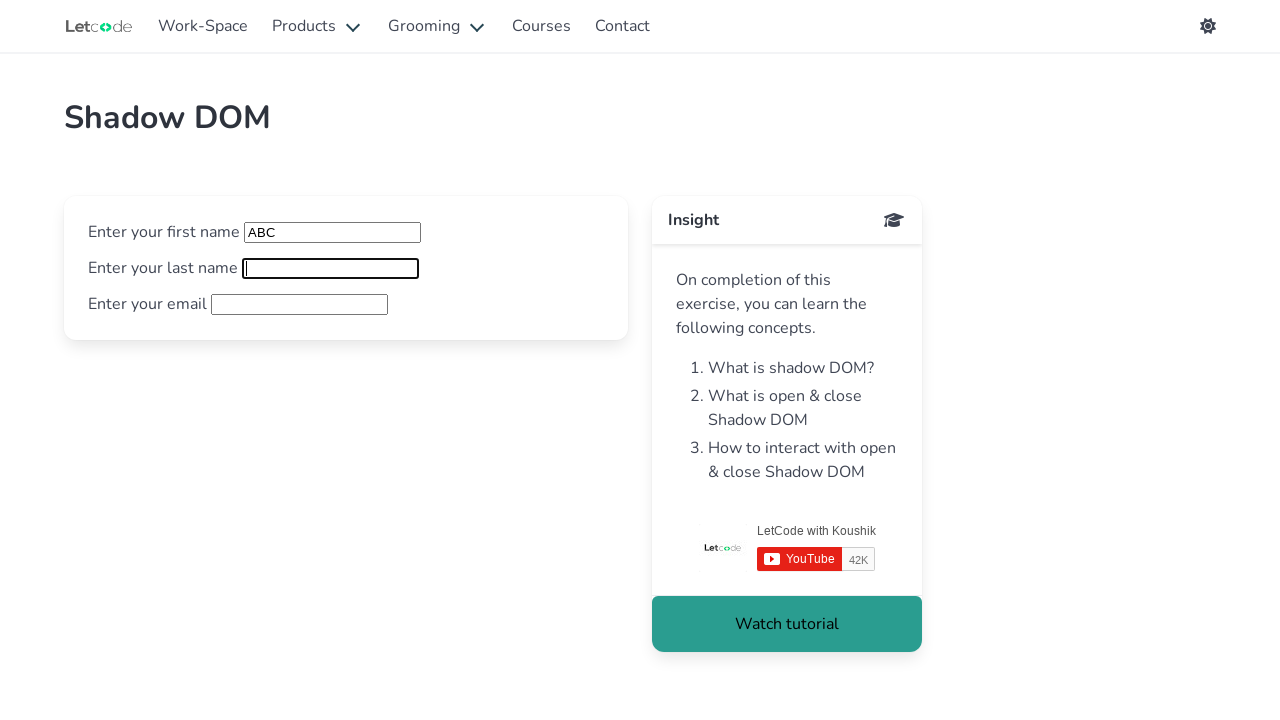

Typed 'XYZ' in last name field
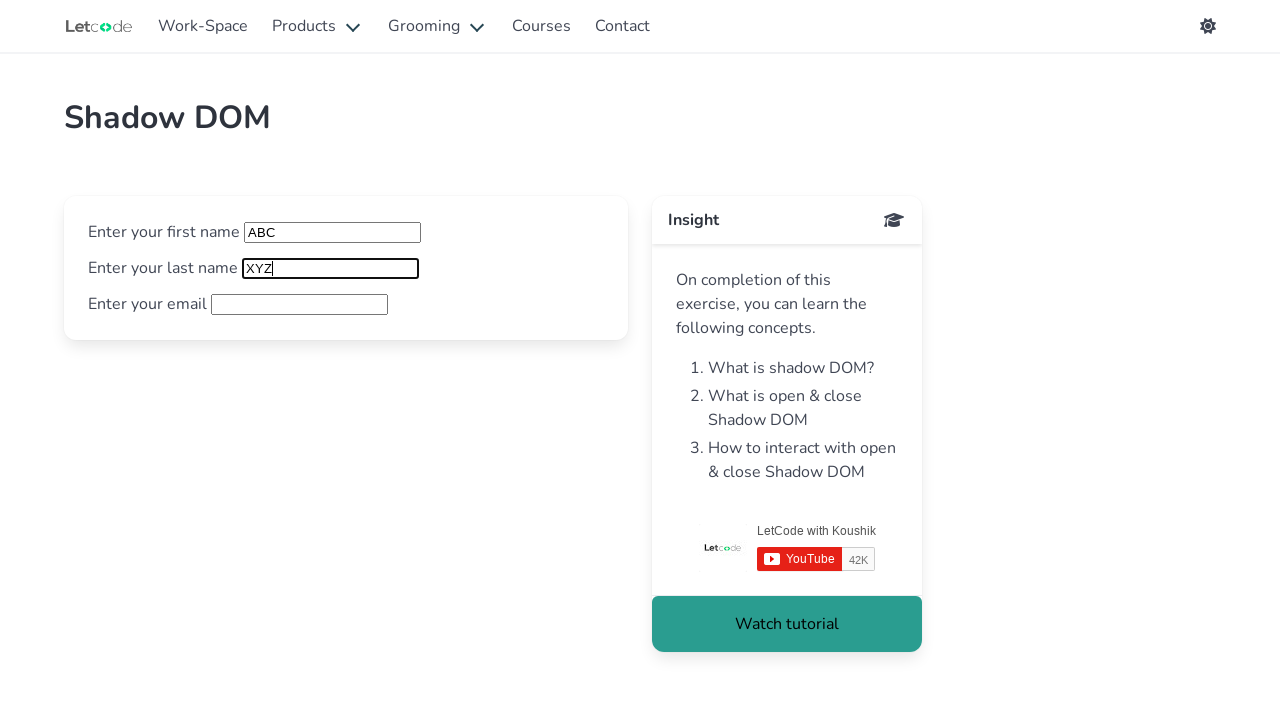

Pressed Tab to navigate to email field
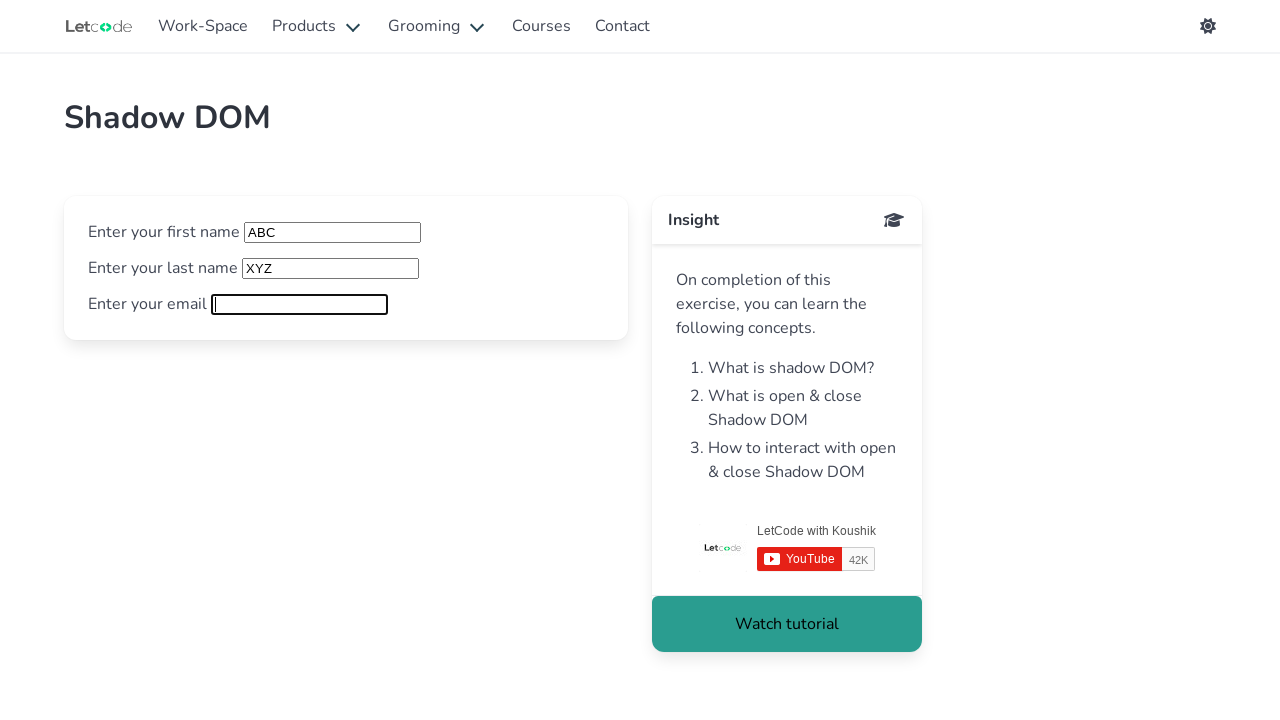

Typed 'pqr@gmail.com' in email field
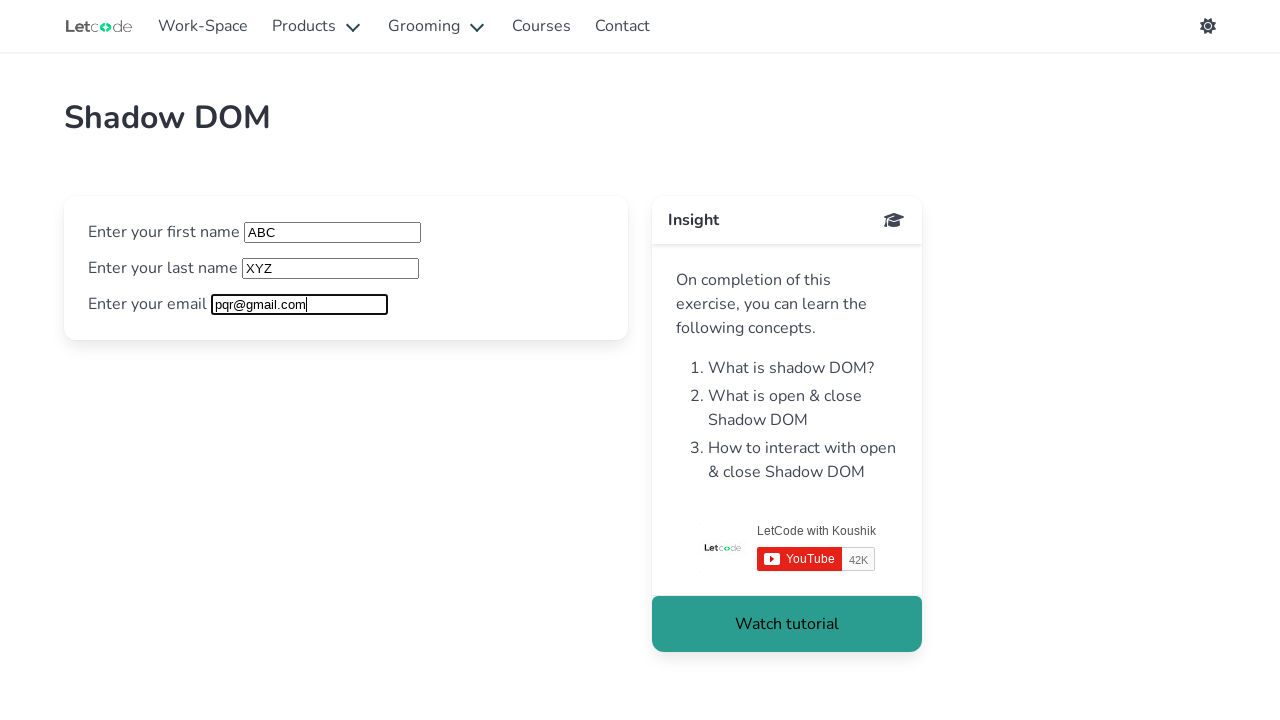

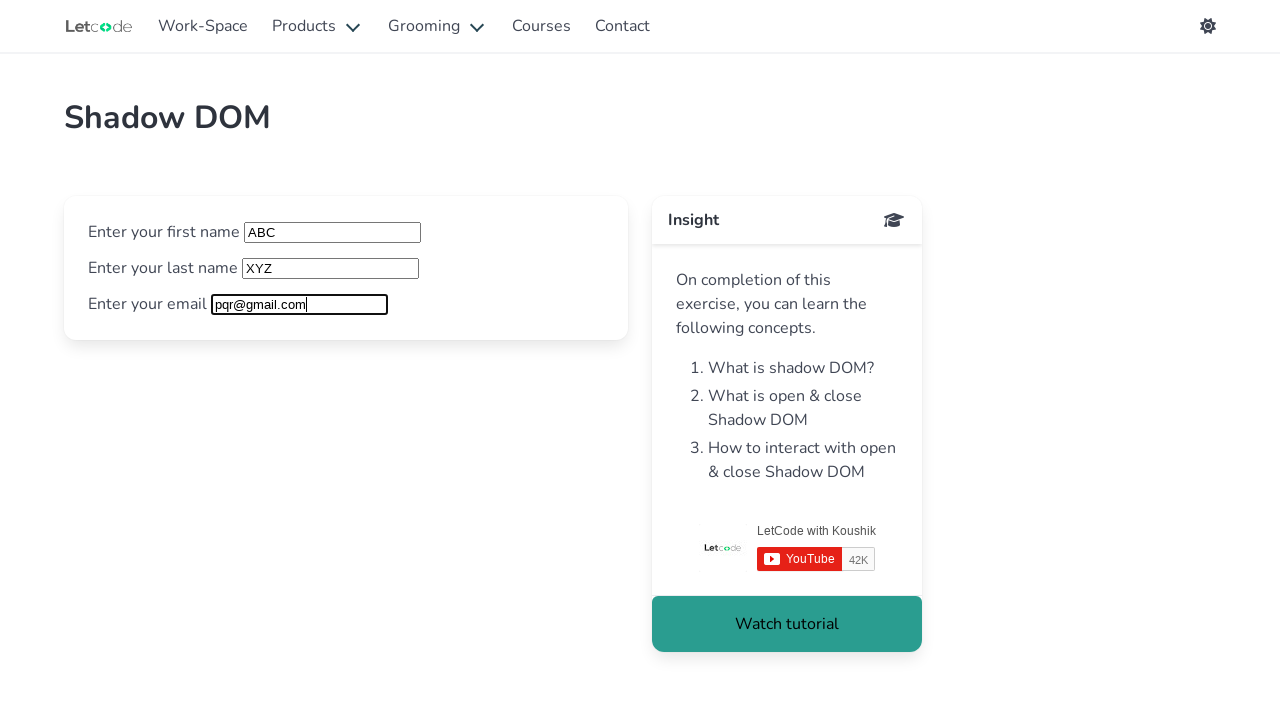